Tests multi-window and multi-tab browser functionality by opening three different websites in separate tabs/windows and demonstrating window handle management.

Starting URL: https://www.cadbury.co.uk/

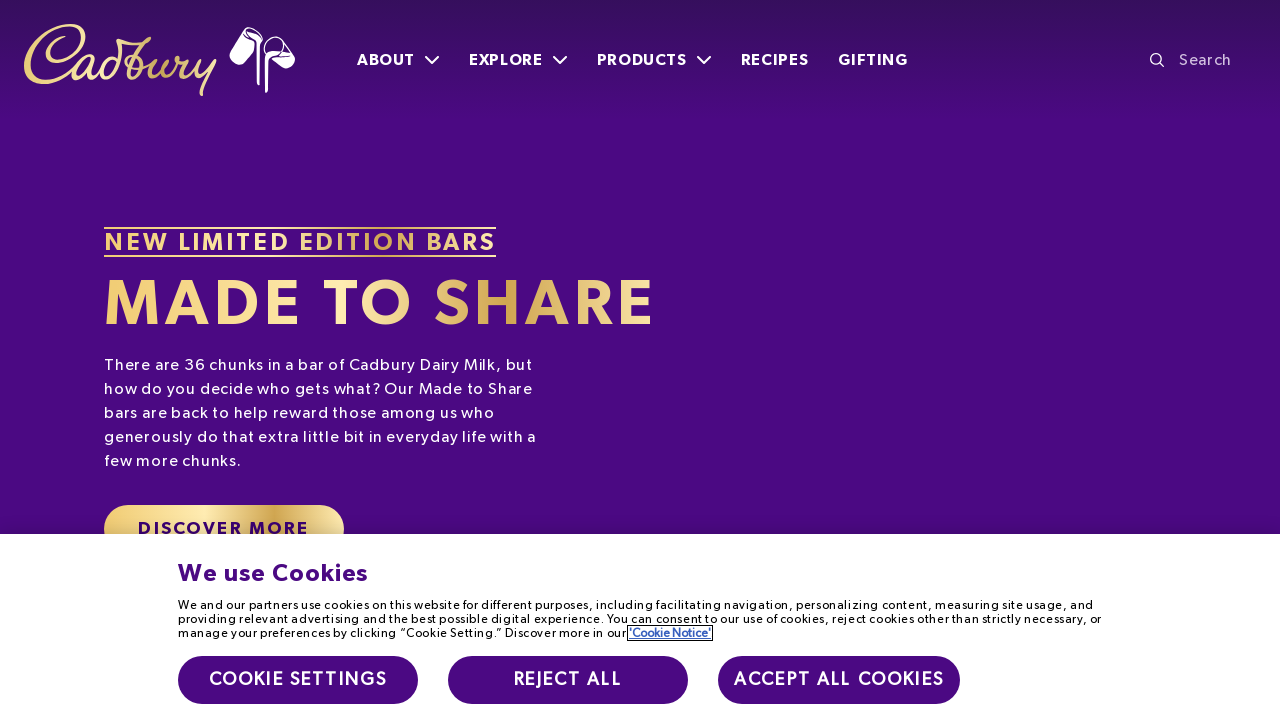

Cadbury.co.uk page loaded (domcontentloaded)
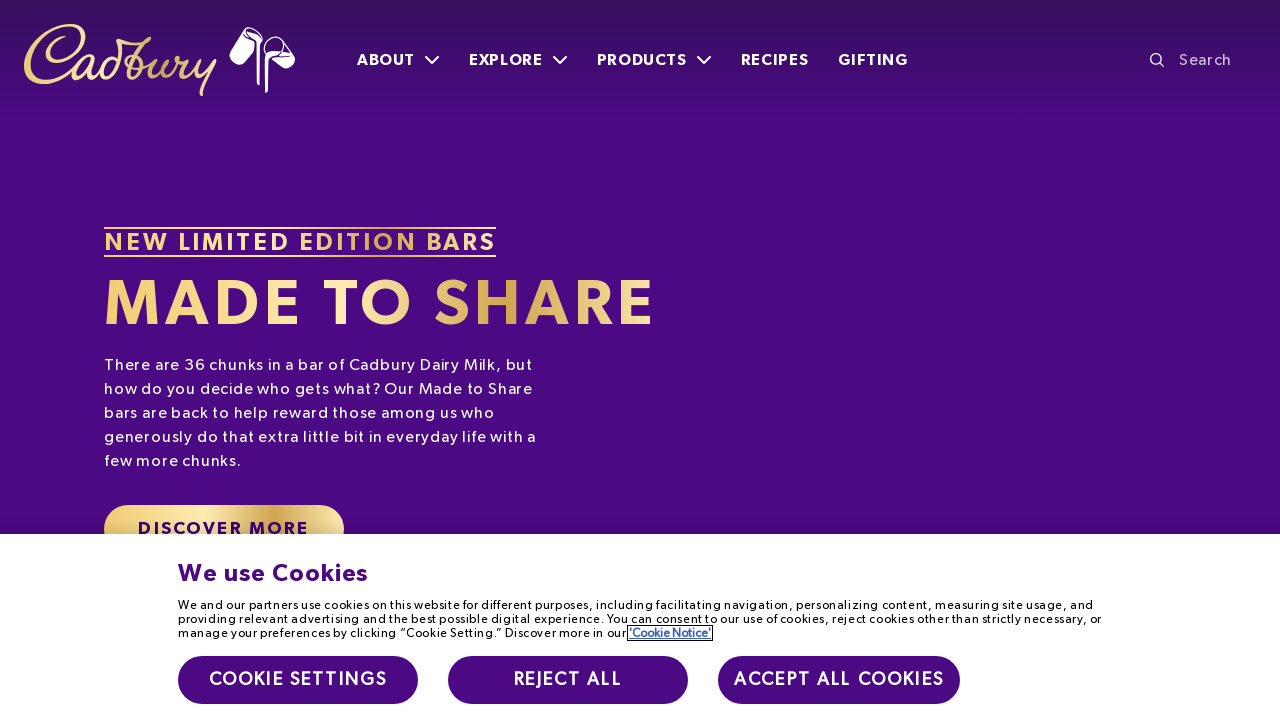

Opened new tab/page for Nestle website
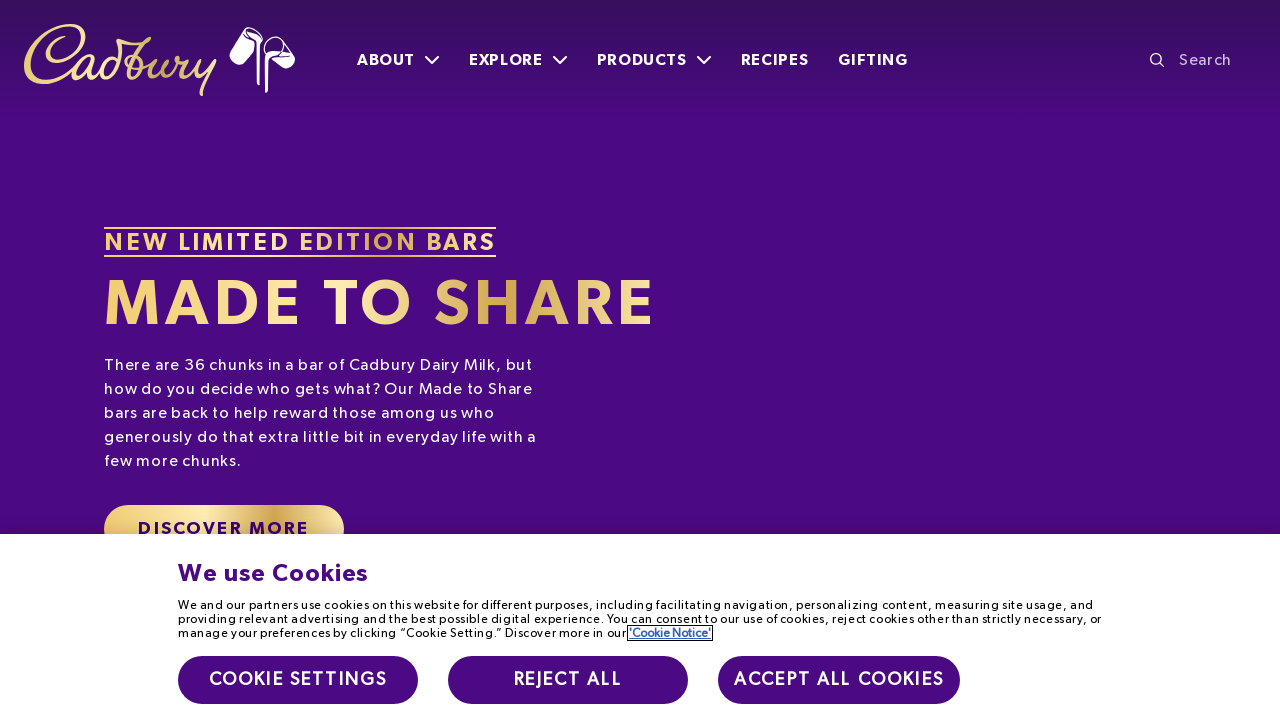

Navigated page 2 to https://www.nestle.in/
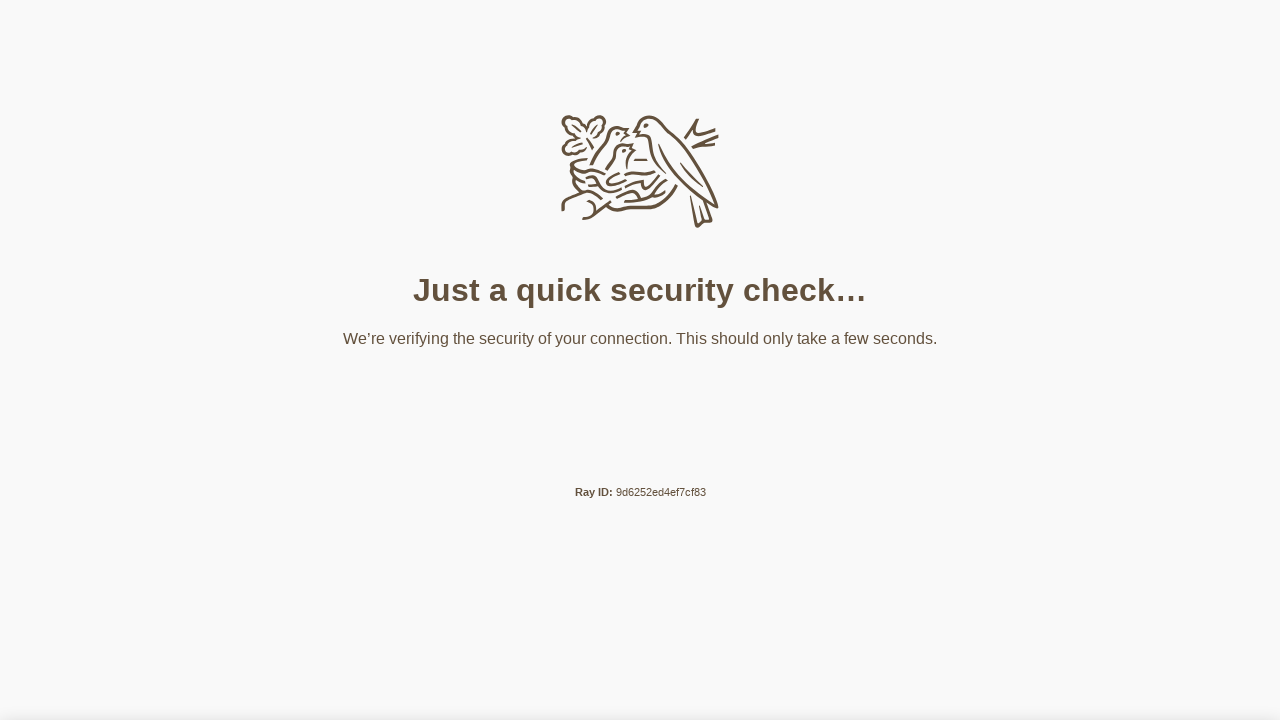

Nestle.in page loaded (domcontentloaded)
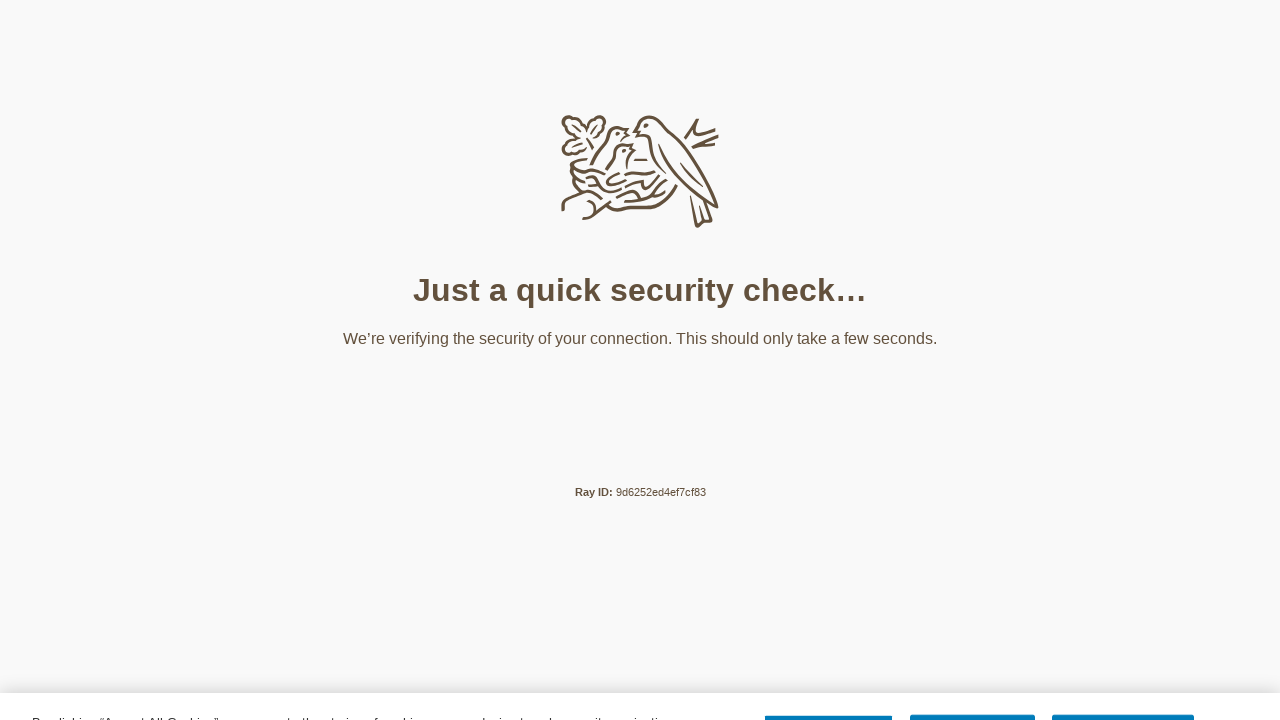

Opened new tab/page for Morde website
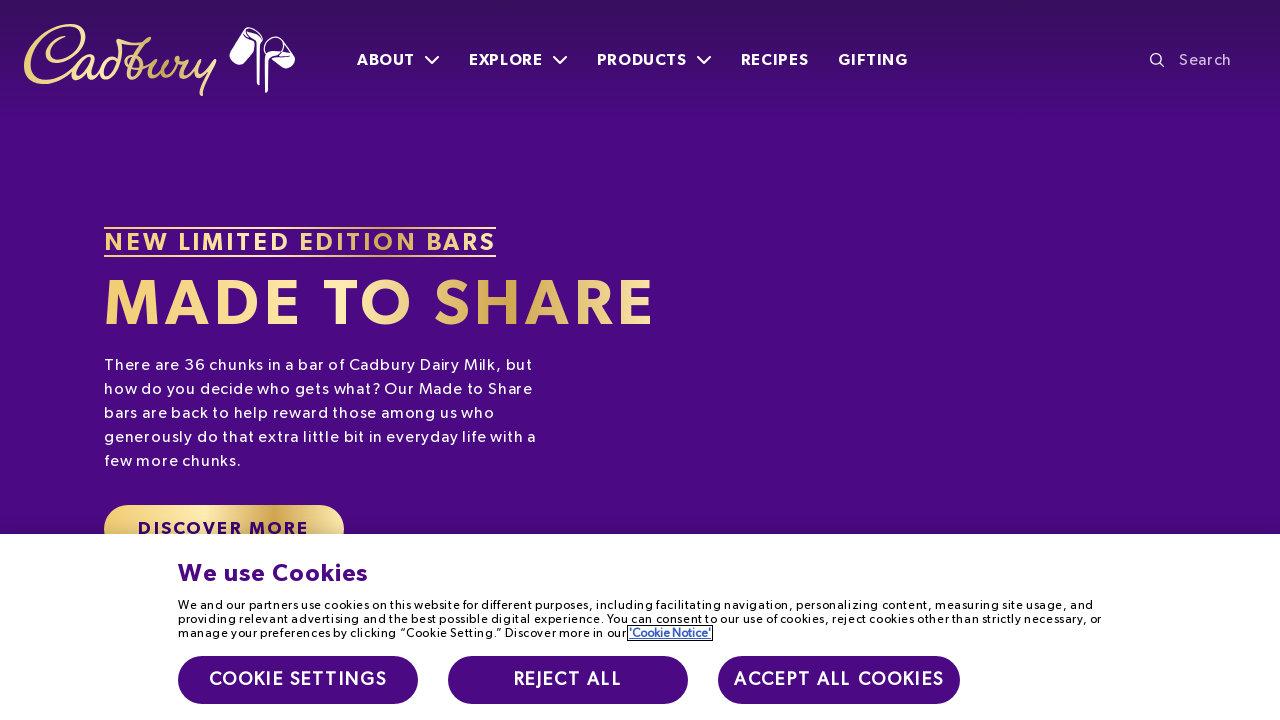

Navigated page 3 to https://www.morde.com/
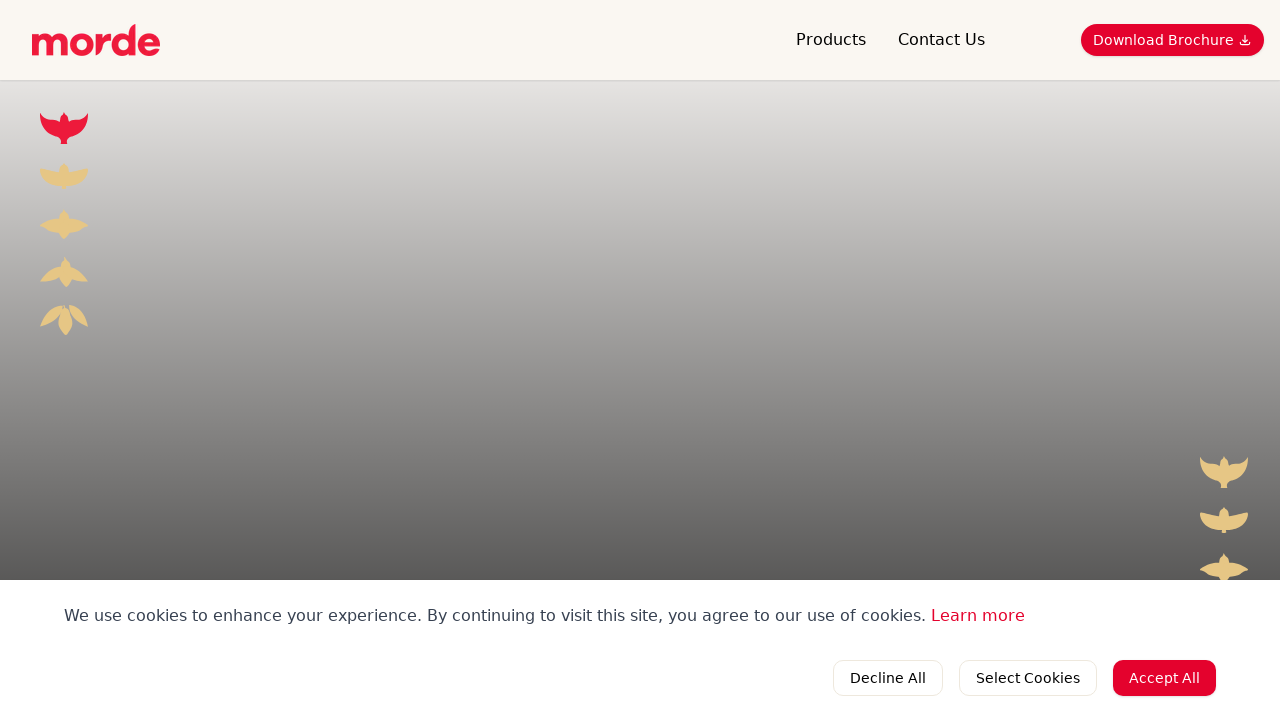

Morde.com page loaded (domcontentloaded)
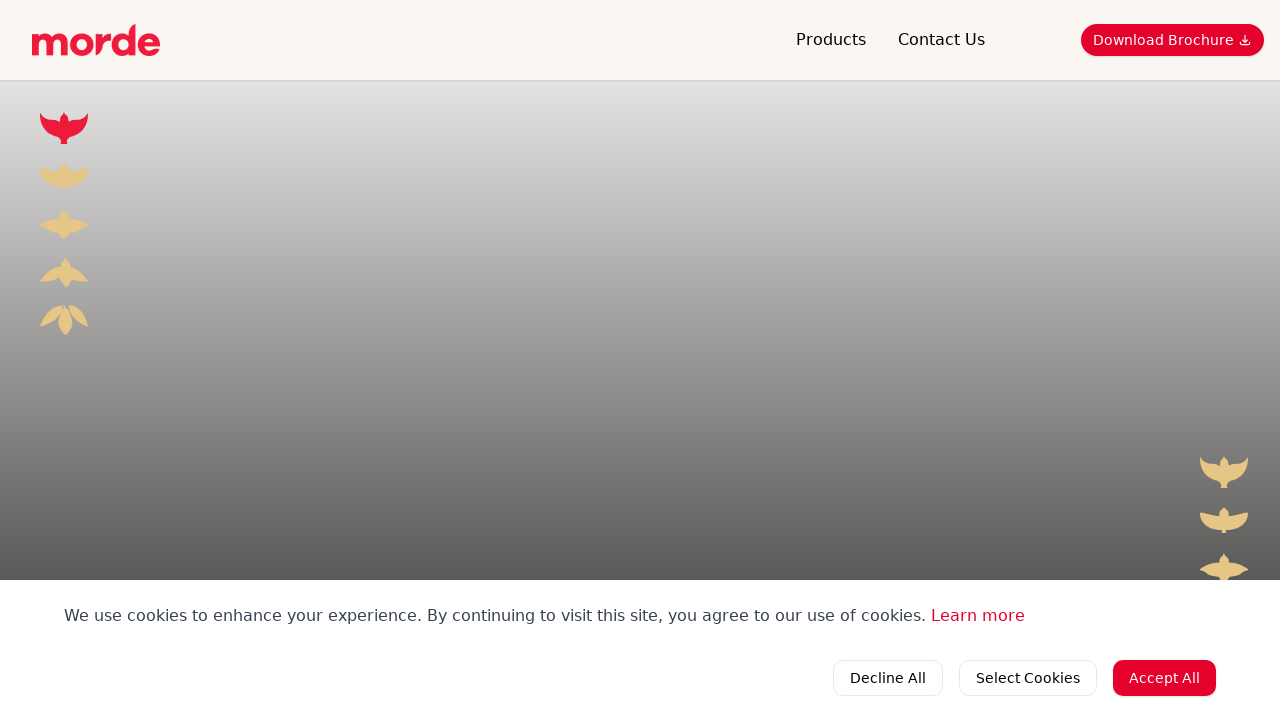

Retrieved all open pages from context (window handle management)
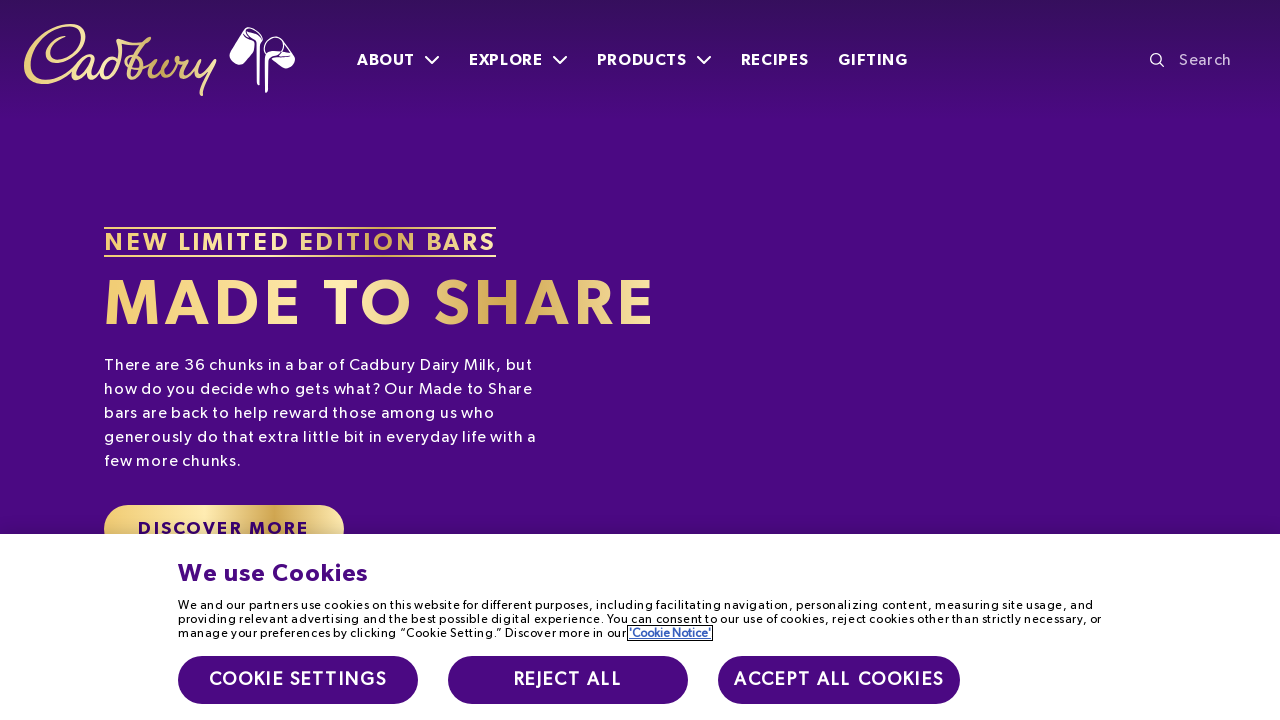

Accessed page with URL: https://www.cadbury.co.uk/
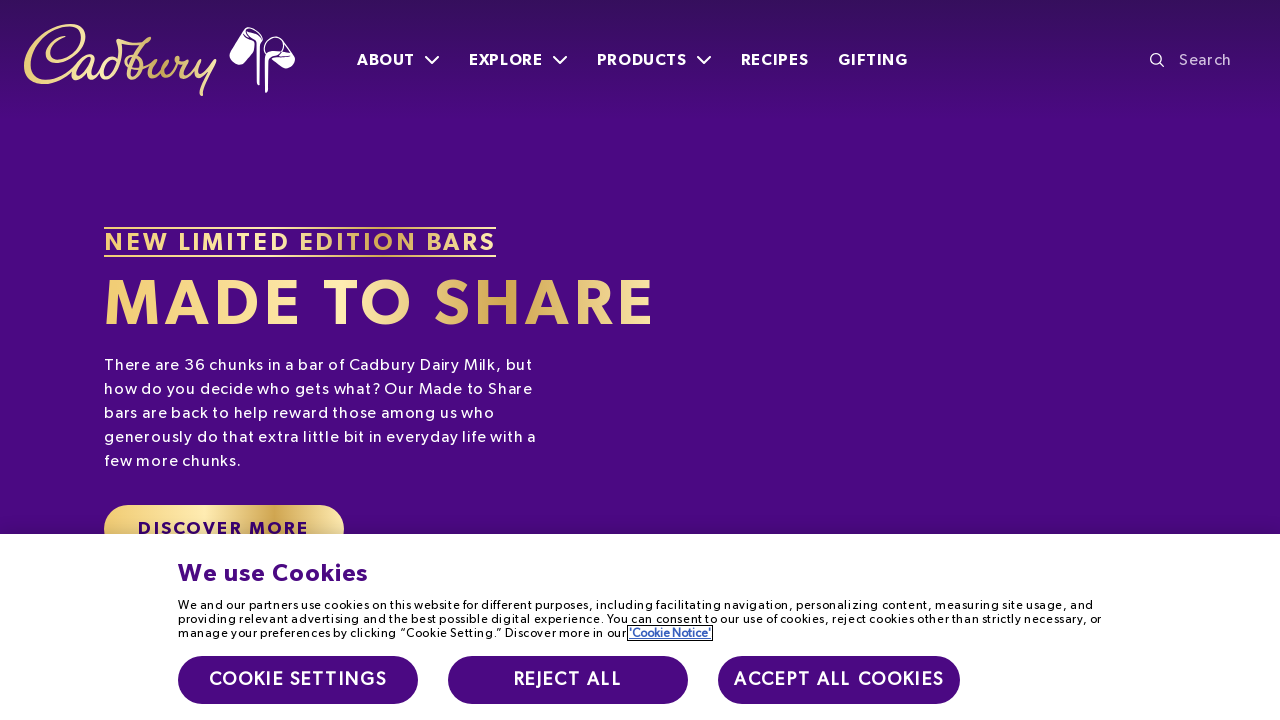

Accessed page with URL: https://www.nestle.in/?__cf_chl_rt_tk=EuRrDHACoUbgG9GTWAv7C3Y_I7.UBupFK2idtze8wJY-1772474667-1.0.1.1-CNEZpBBKUpUFKyEGWU7z7xpDDSHj9.NrrozFQtXiooY
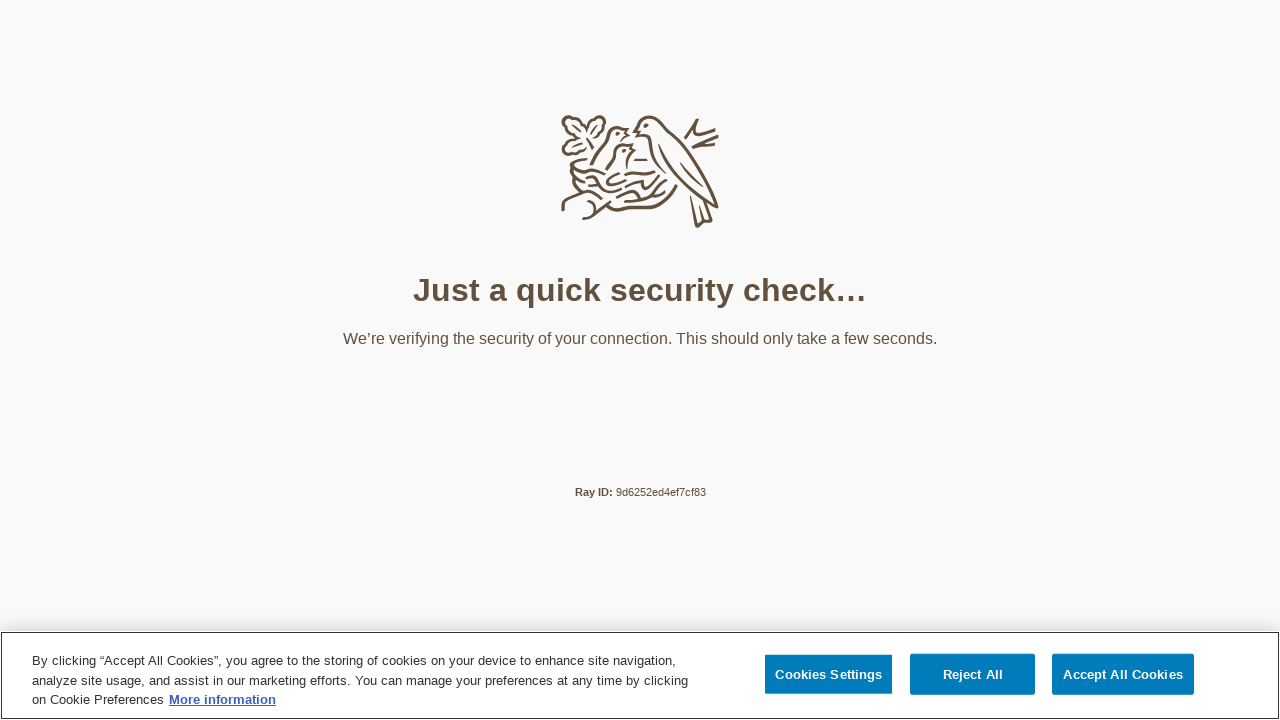

Accessed page with URL: https://www.morde.com/
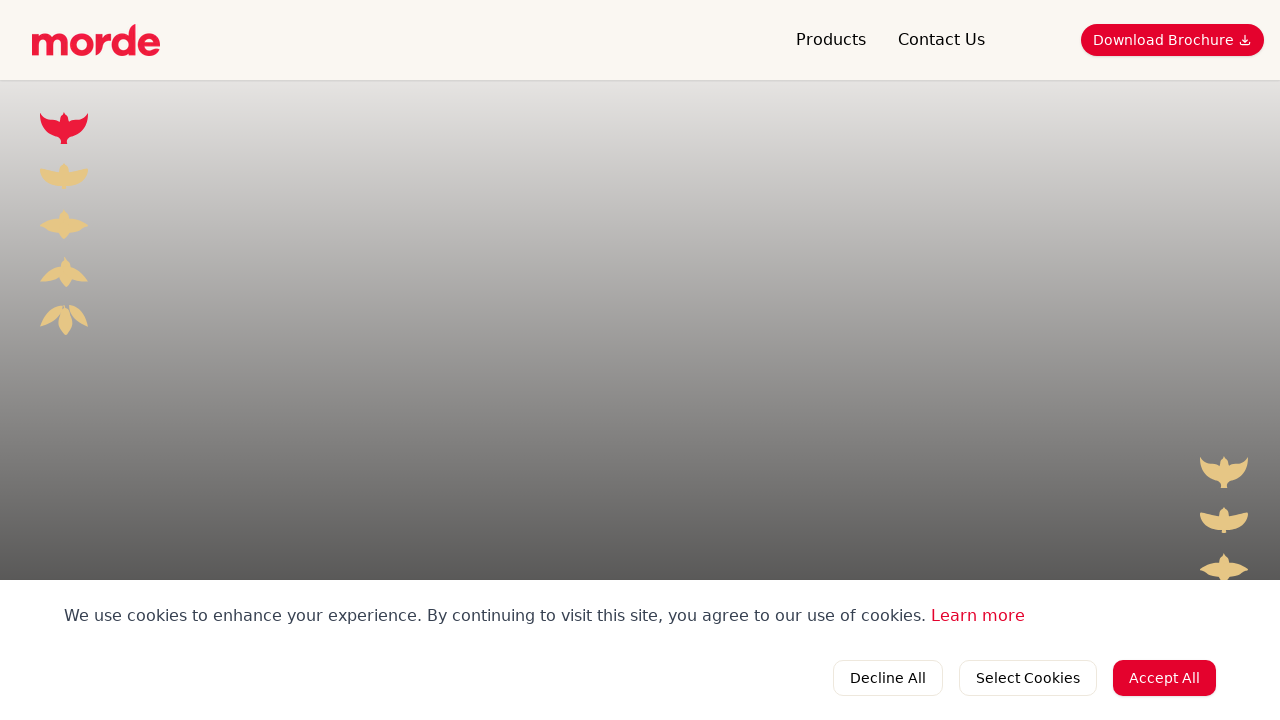

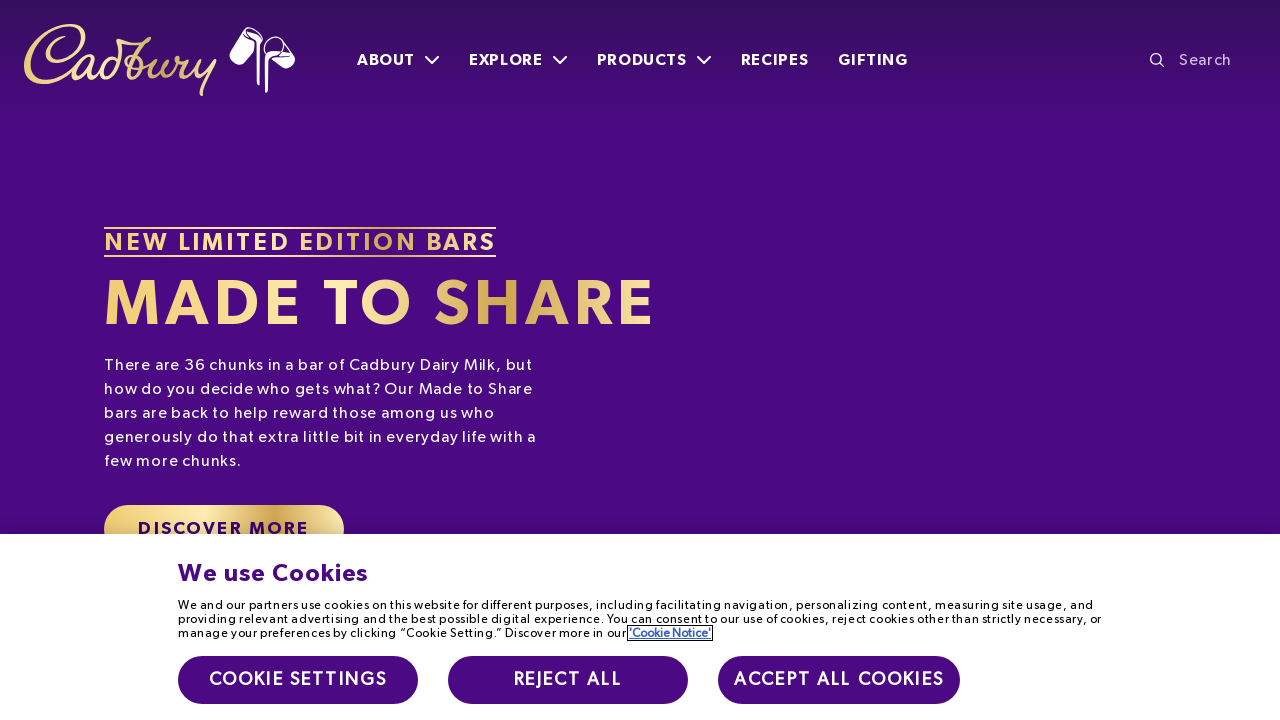